Tests window handling functionality by opening a new window, switching to it, and clicking on the Downloads link in the child window

Starting URL: https://demo.automationtesting.in/Windows.html

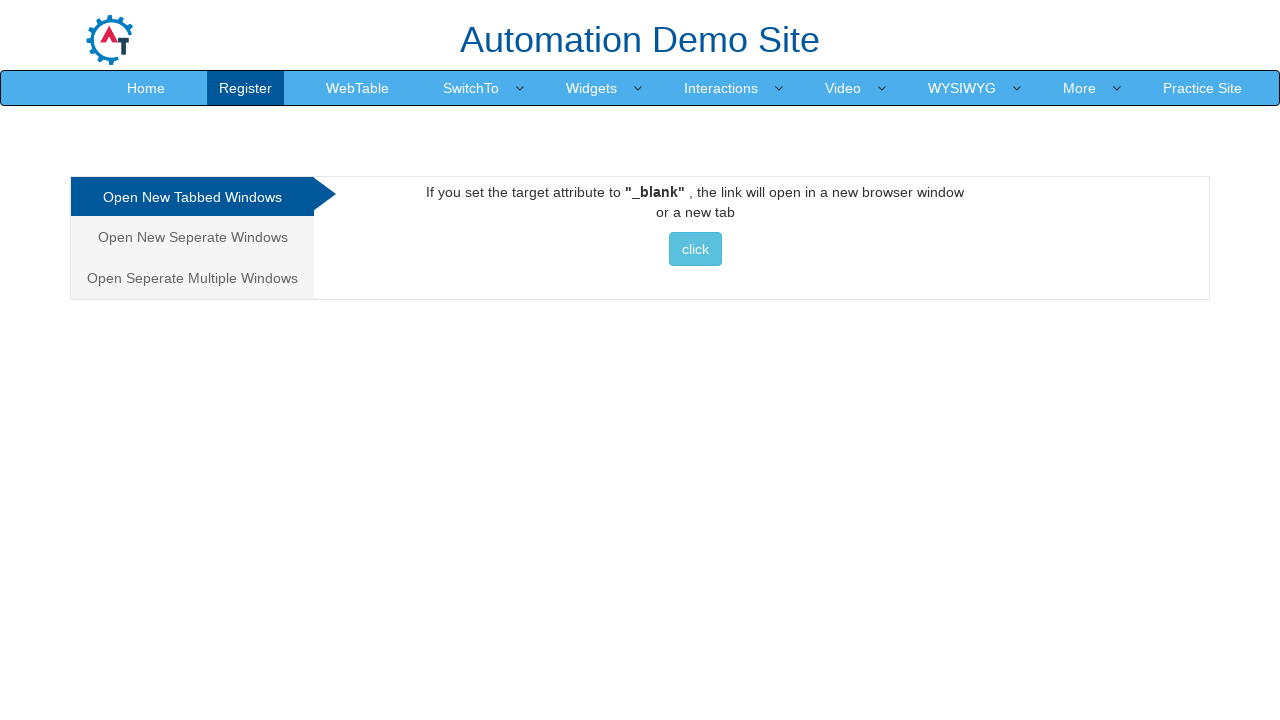

Clicked on 'Open New Seperate Windows' tab/link at (192, 237) on xpath=//a[normalize-space()='Open New Seperate Windows']
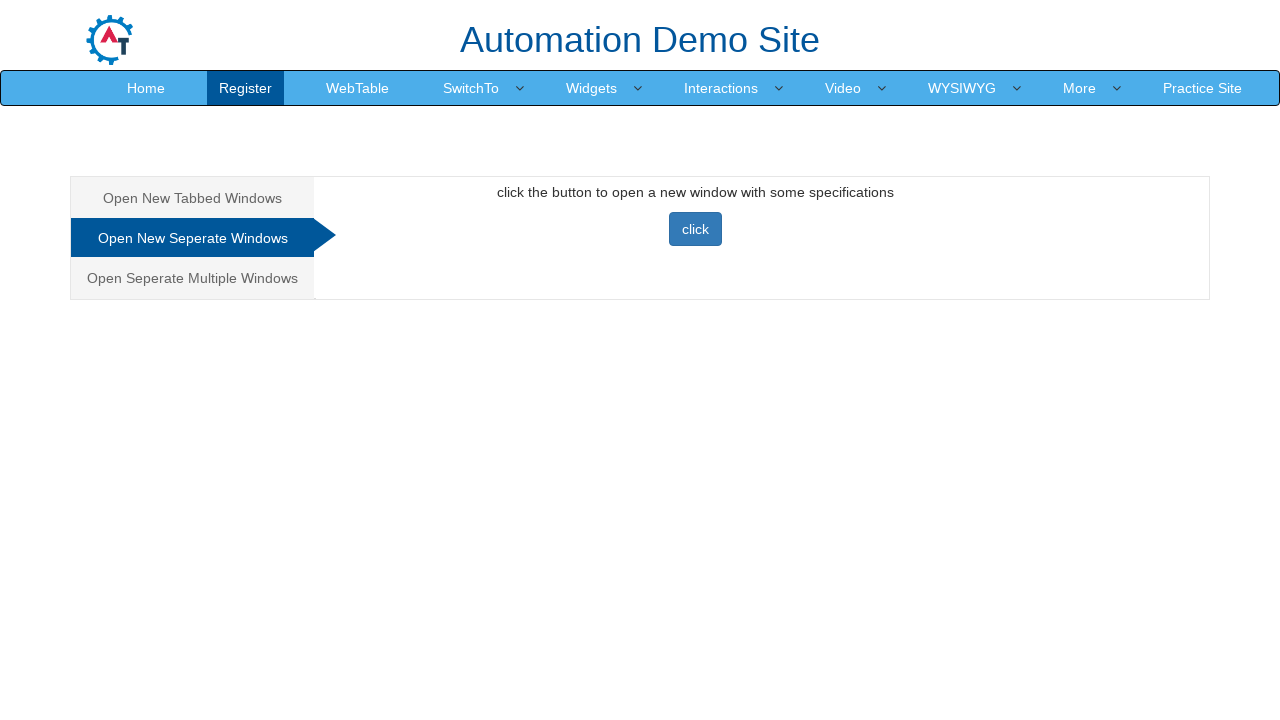

Clicked button to open new window at (695, 229) on xpath=//button[@class='btn btn-primary']
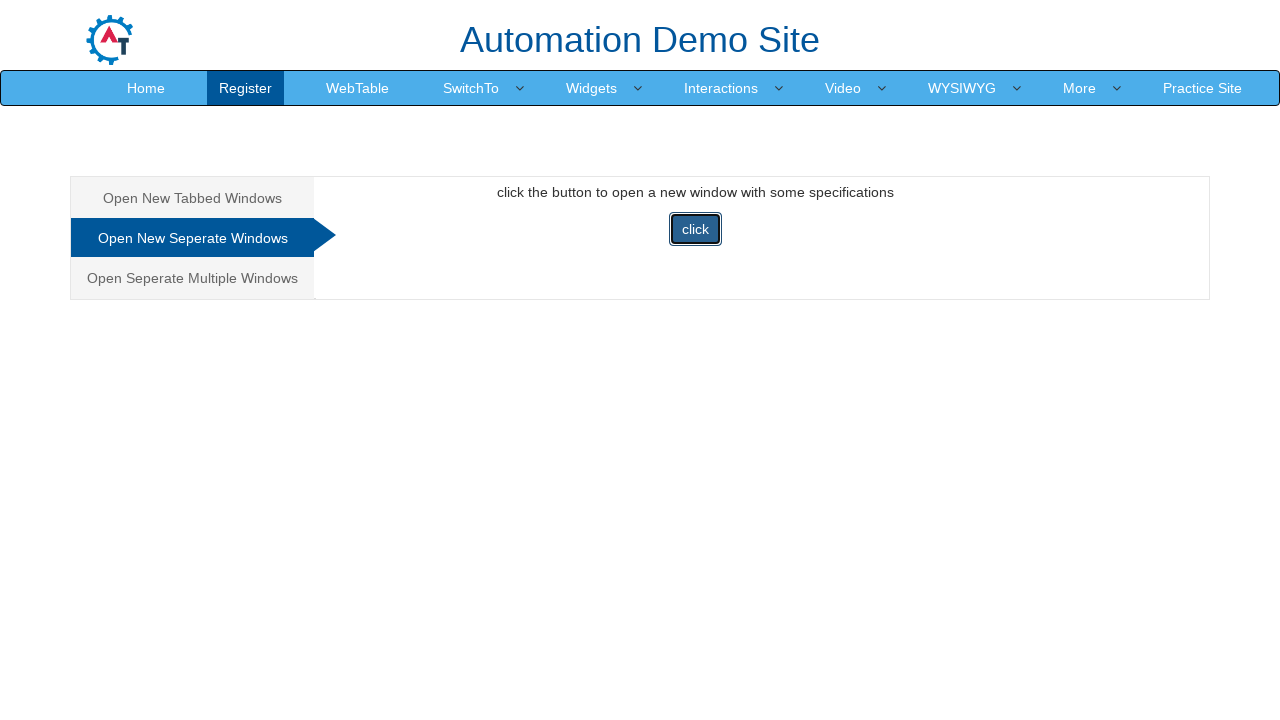

Waited 2000ms for new window/page to open
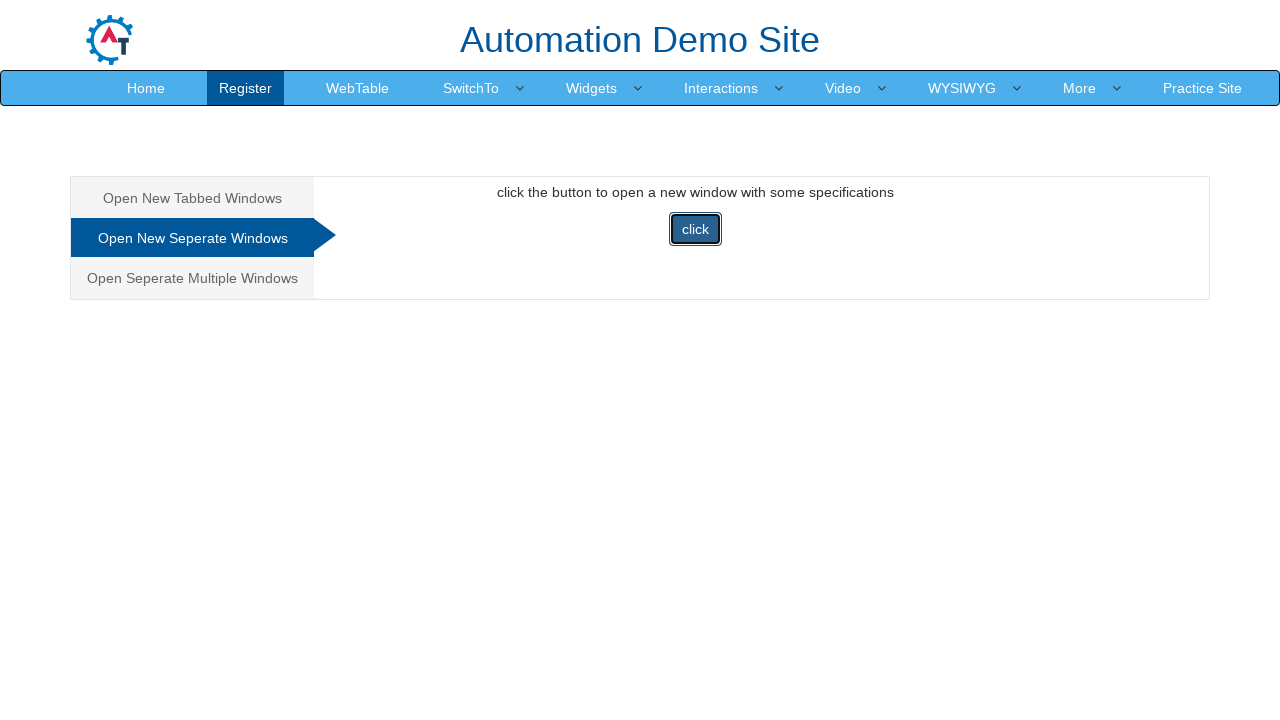

Retrieved all open pages/windows from context
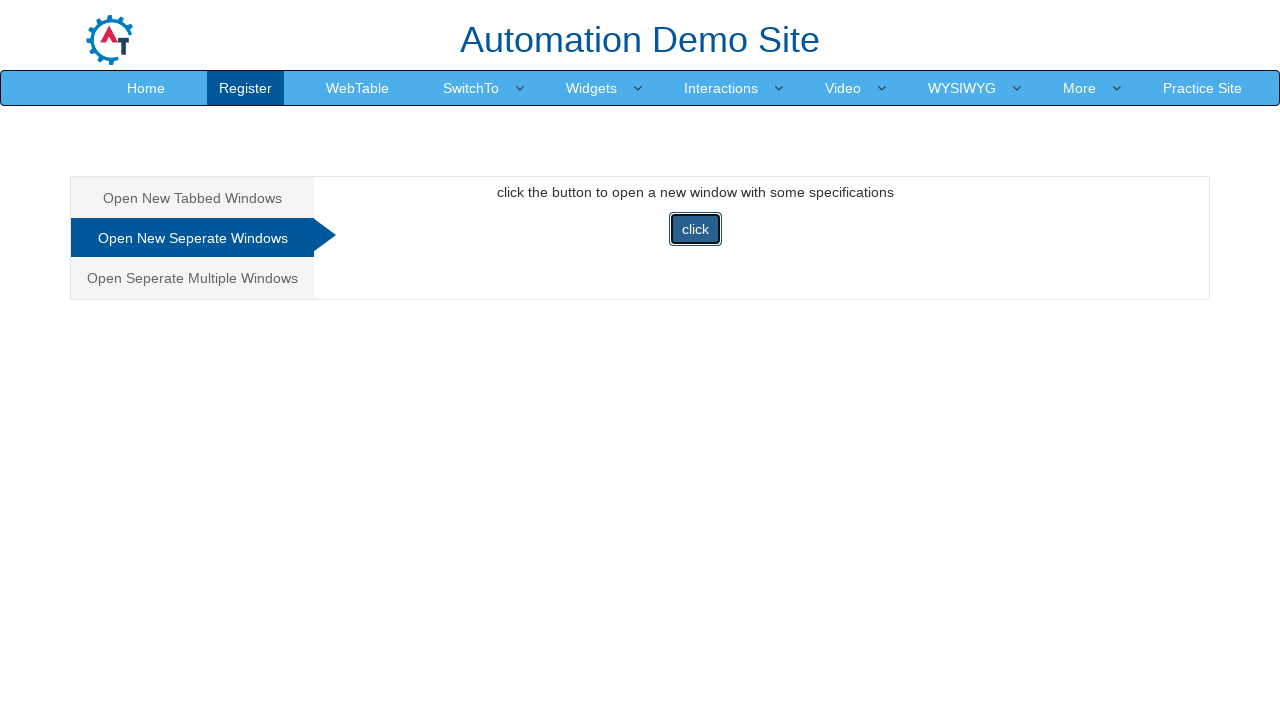

Switched to new window (total pages: 2)
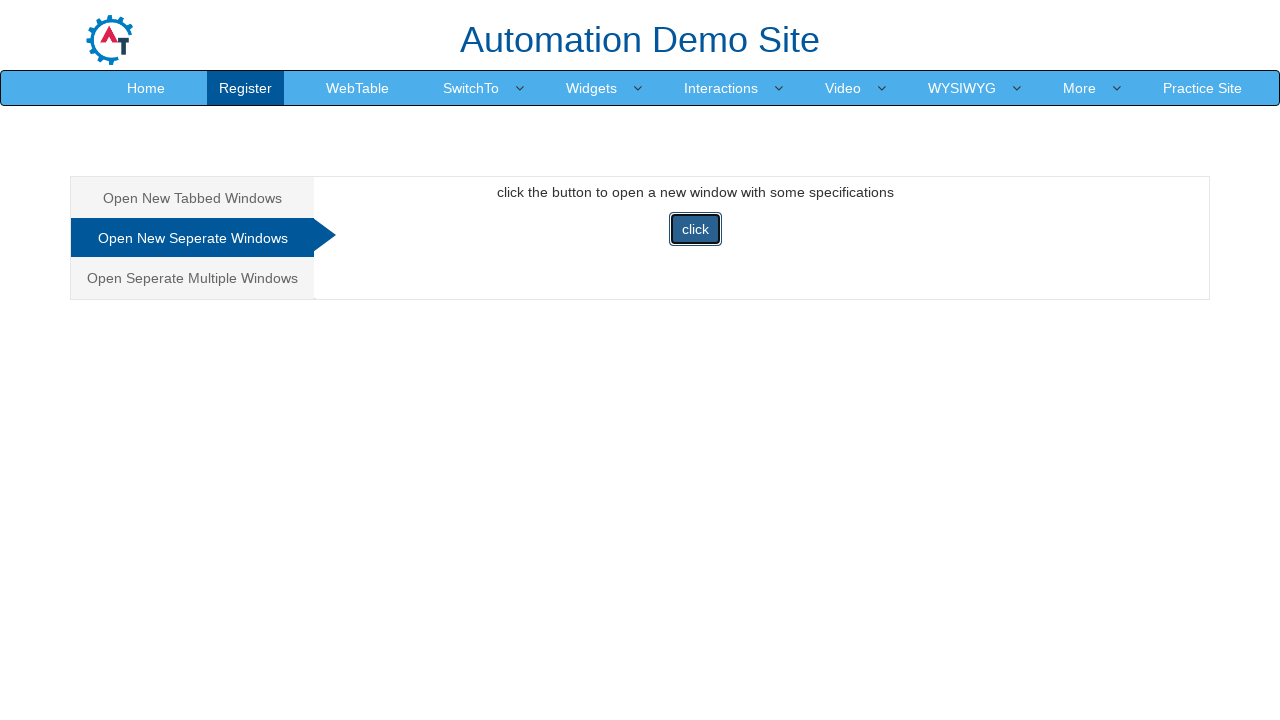

Waited for new page to load completely
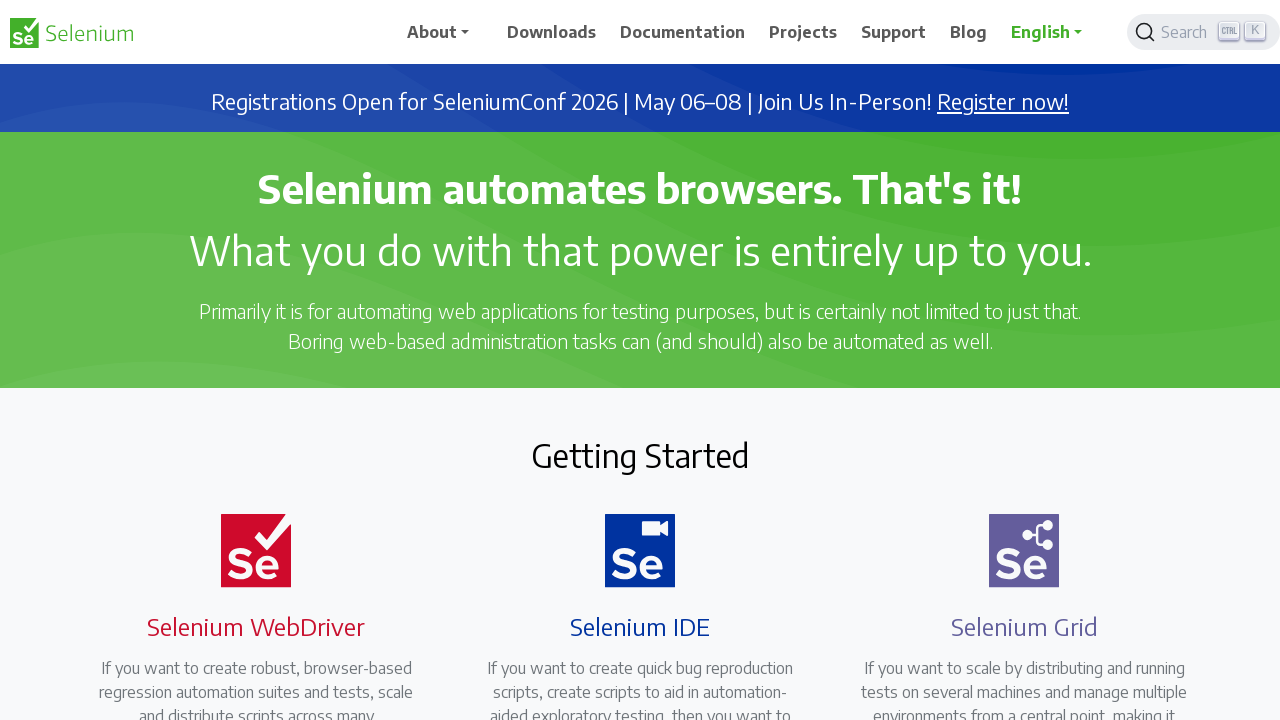

Confirmed page title contains 'Selenium': Selenium
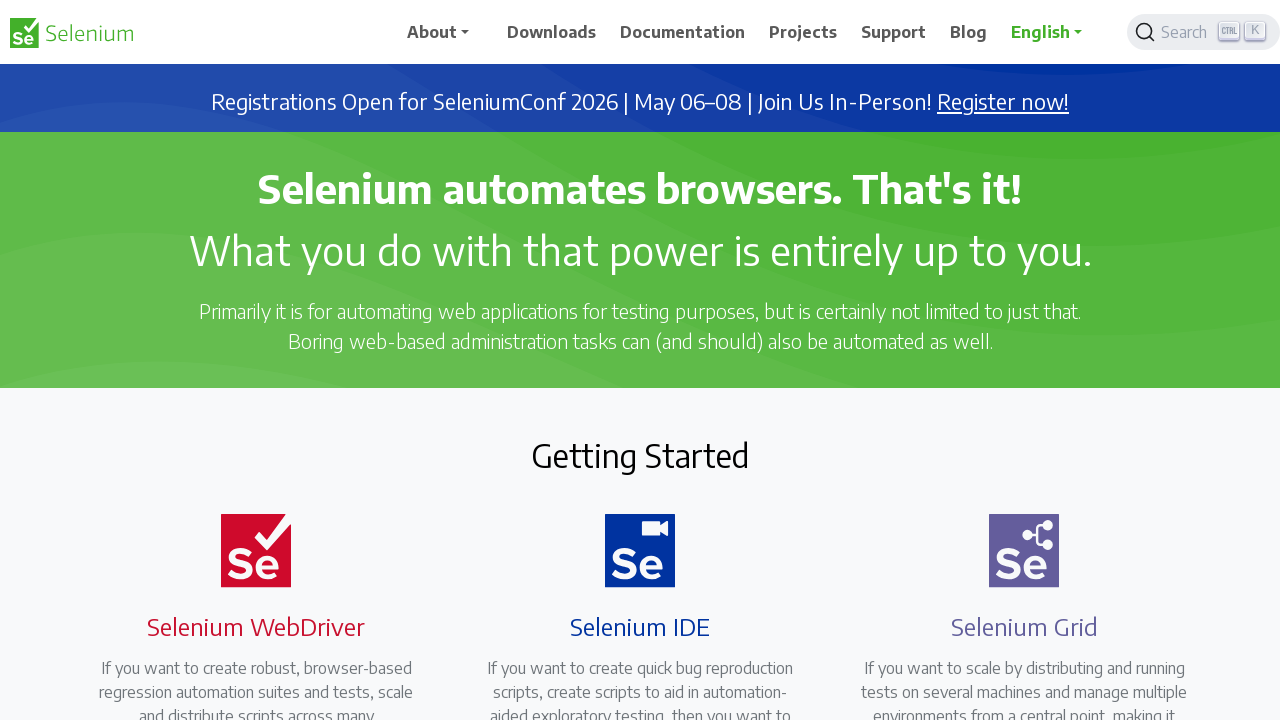

Clicked 'Downloads' link in child window at (552, 32) on xpath=//span[normalize-space()='Downloads']
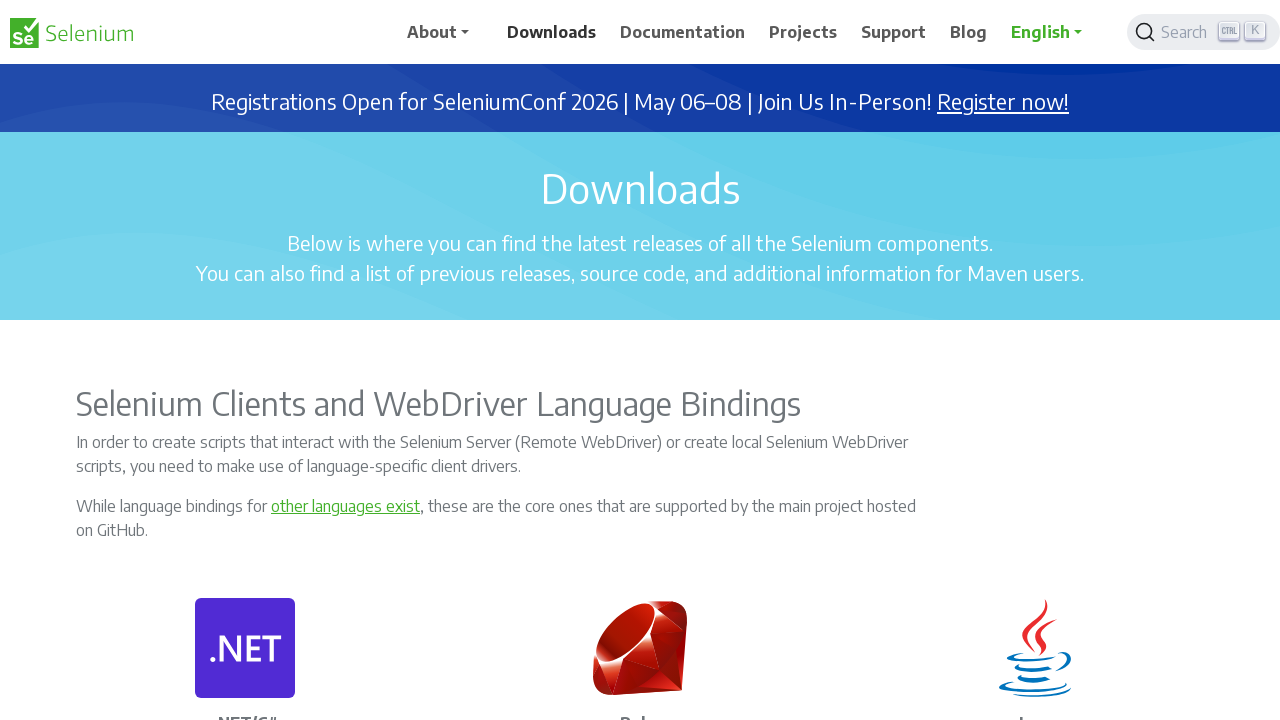

Waited 3000ms for Downloads page to load
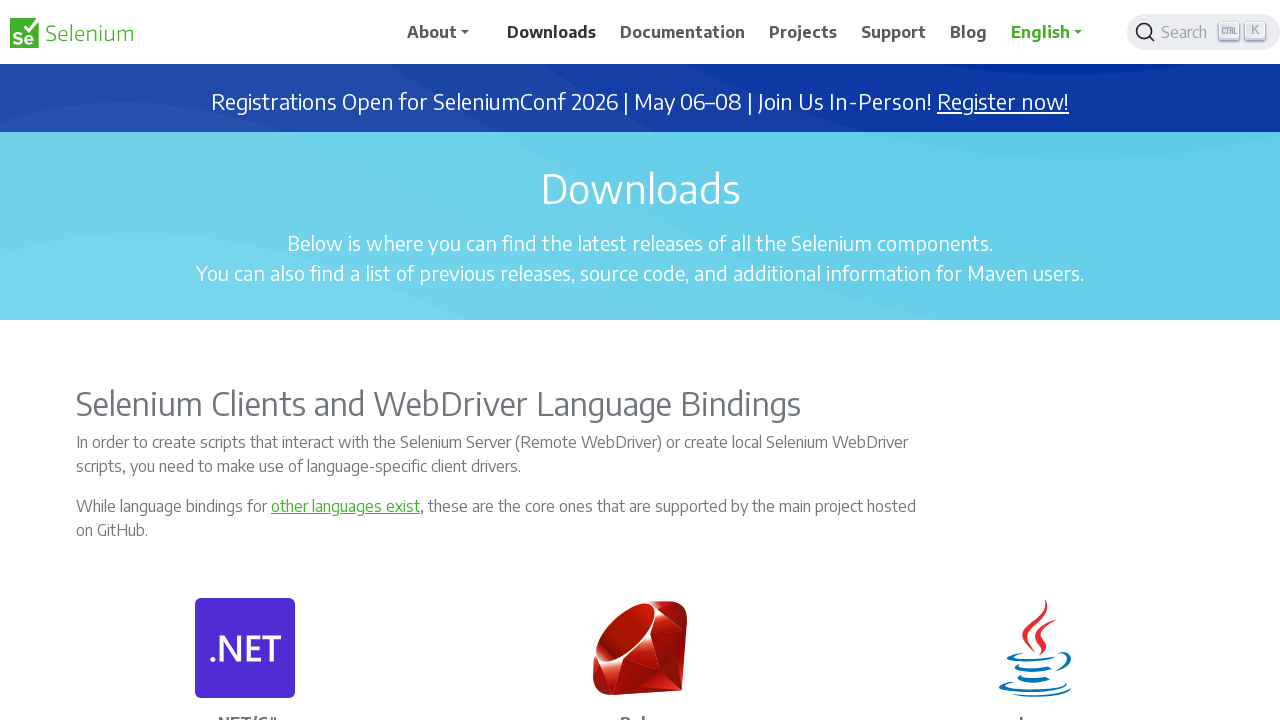

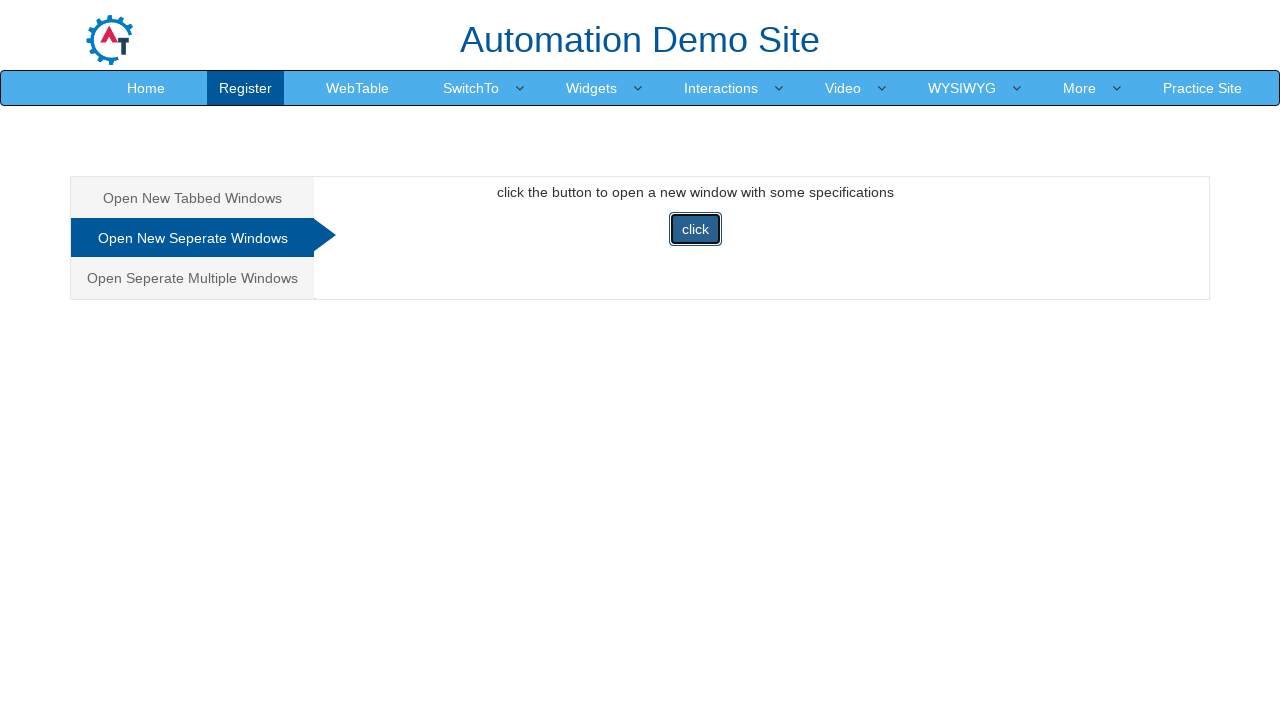